Navigates to Python.org and clicks on the PyPI menu item in the top navigation

Starting URL: https://python.org

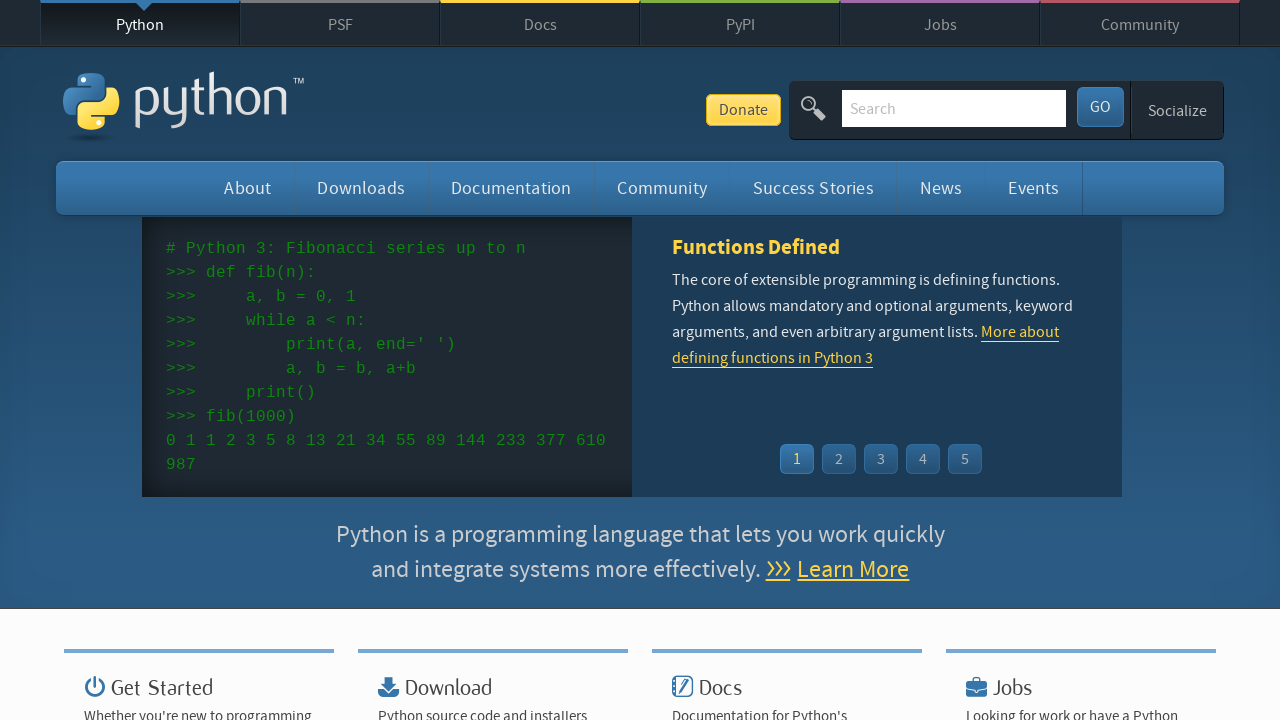

Top navigation menu loaded
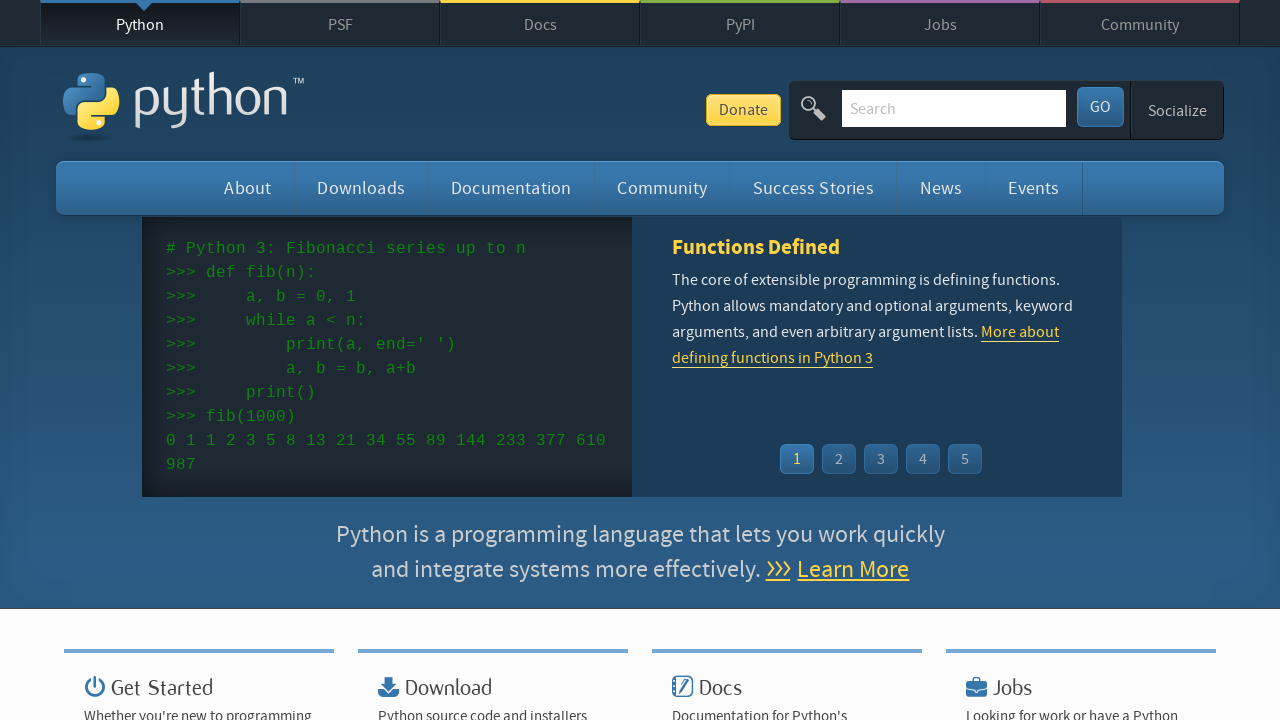

Clicked on PyPI menu item in top navigation at (740, 23) on #top ul.menu li:has-text('PyPI')
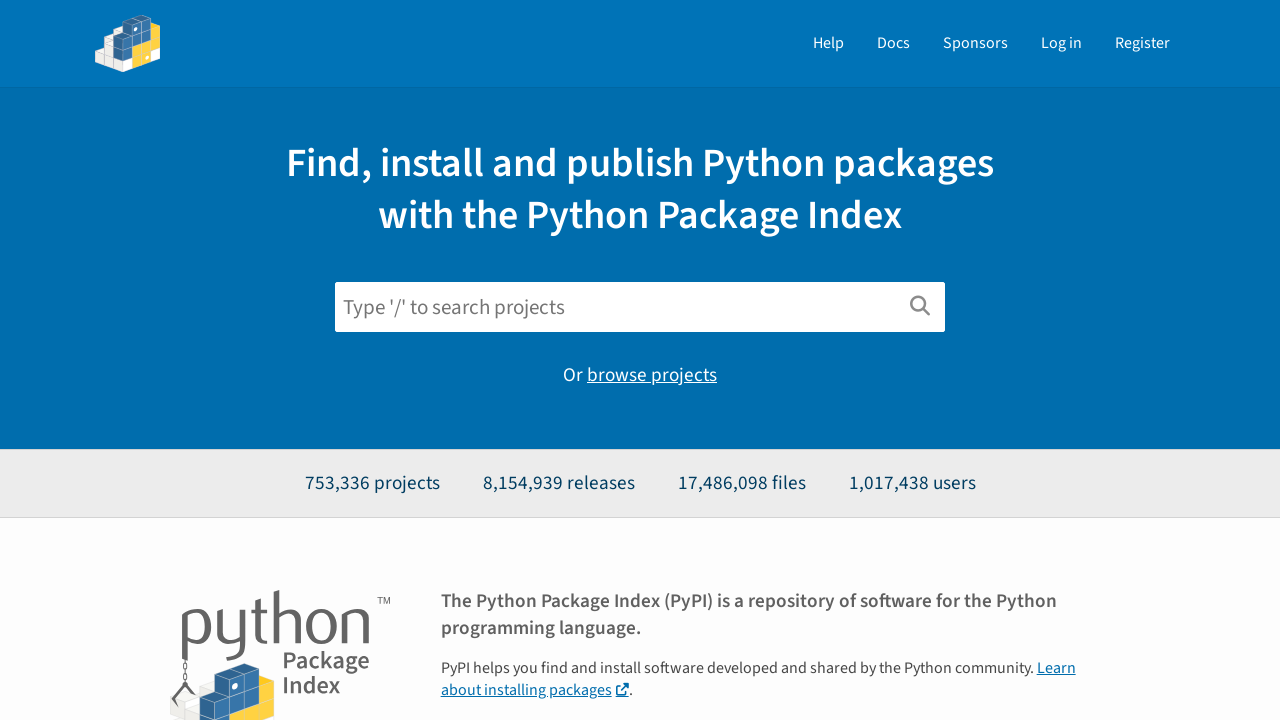

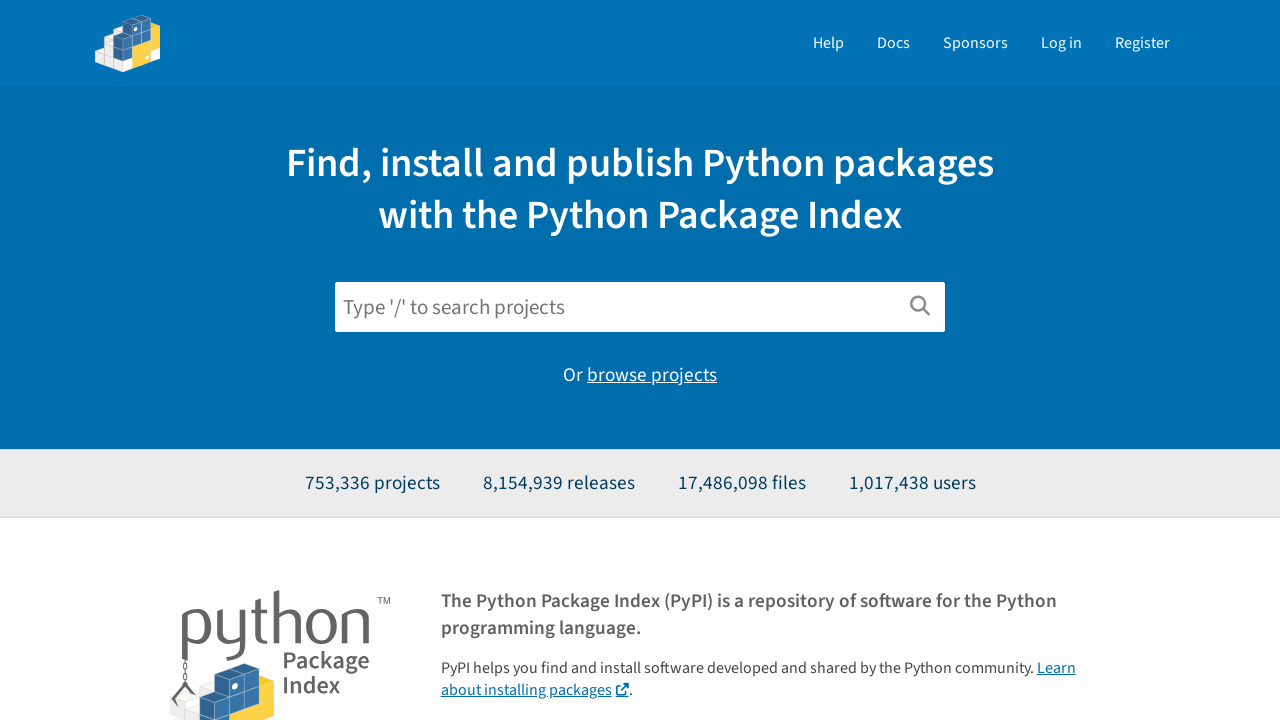